Clicks the first link in Chapter 3 block to navigate to web-form.html and verifies the page header

Starting URL: https://bonigarcia.dev/selenium-webdriver-java/

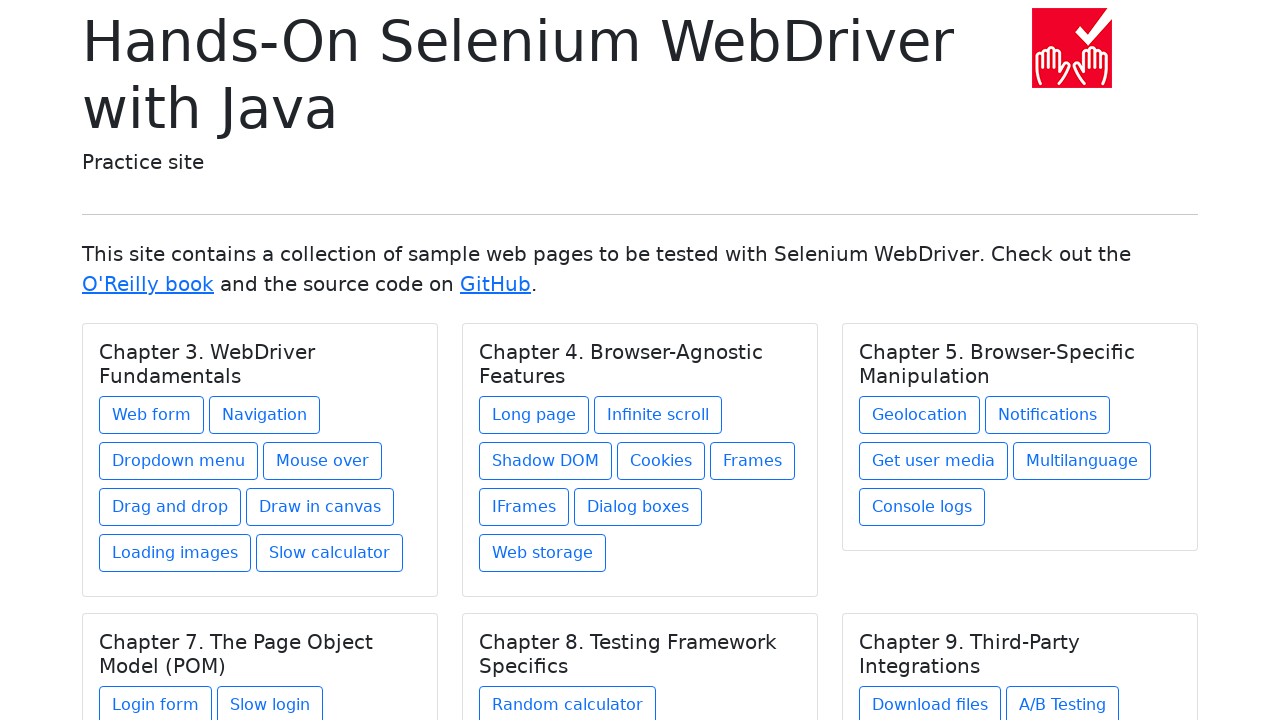

Clicked the first link in Chapter 3 block to navigate to web-form.html at (152, 415) on (//a[@class='btn btn-outline-primary mb-2'])[1]
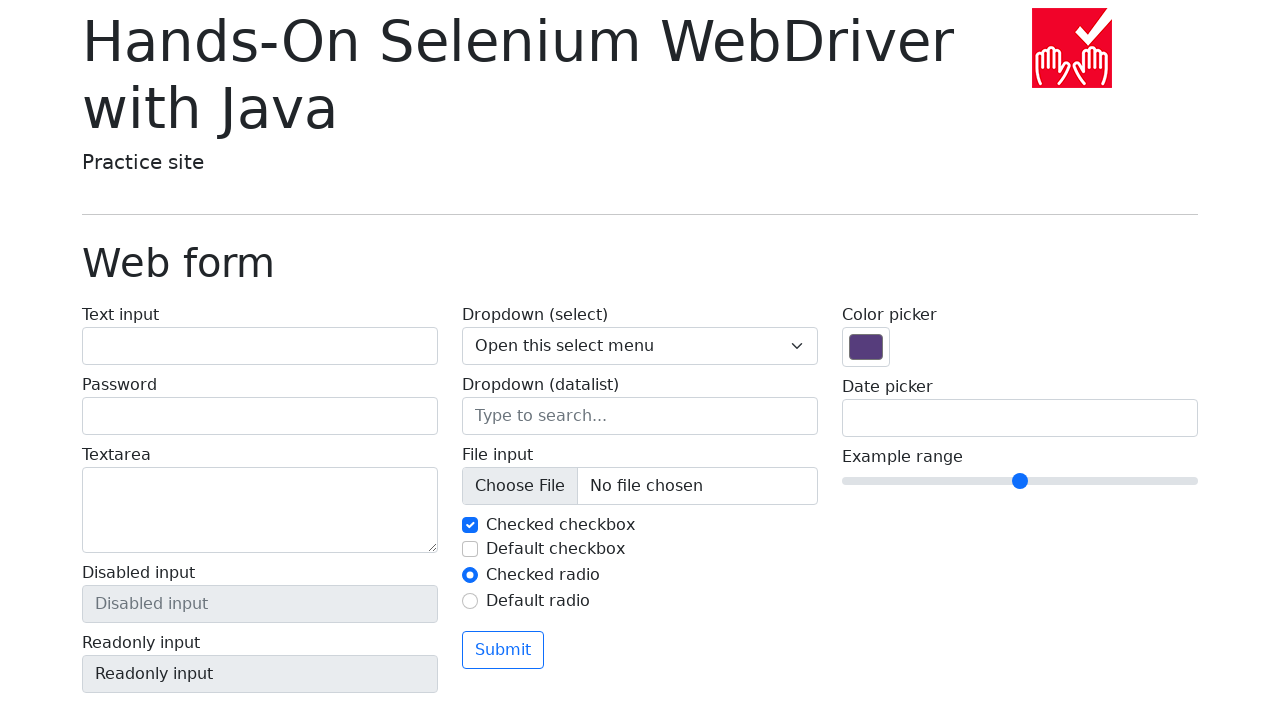

Web form page header loaded successfully
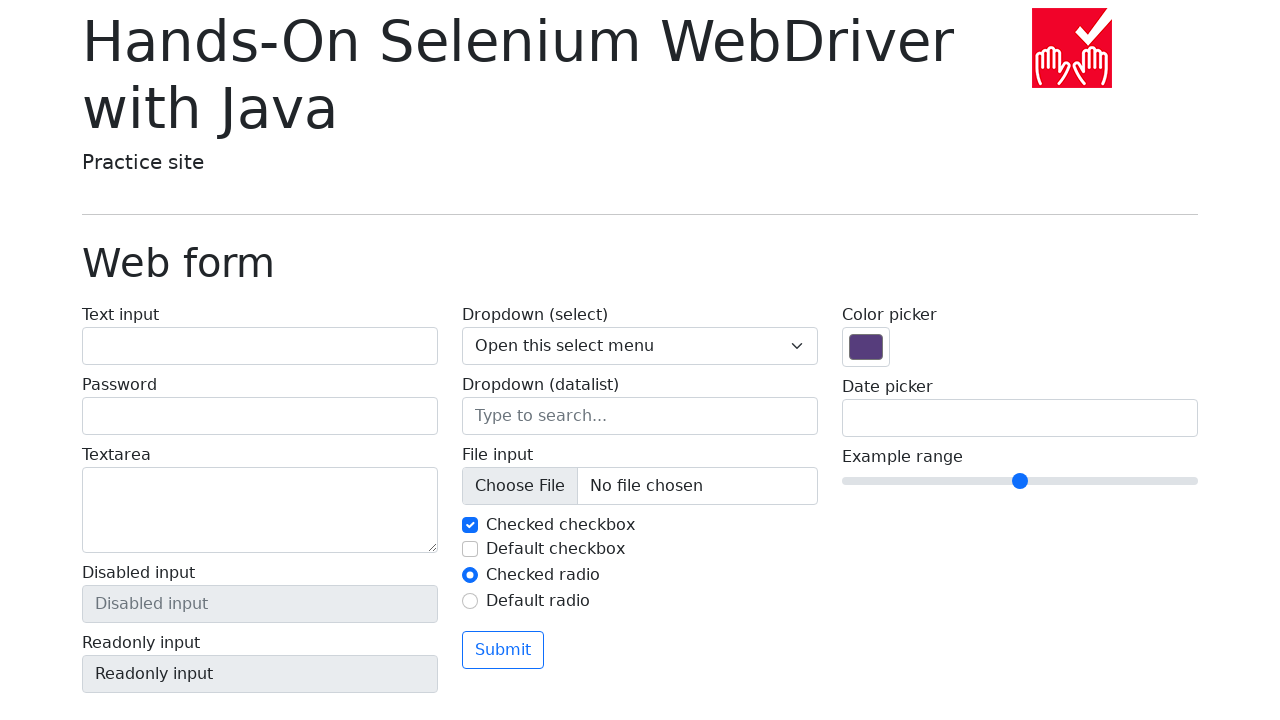

Verified URL contains 'web-form.html'
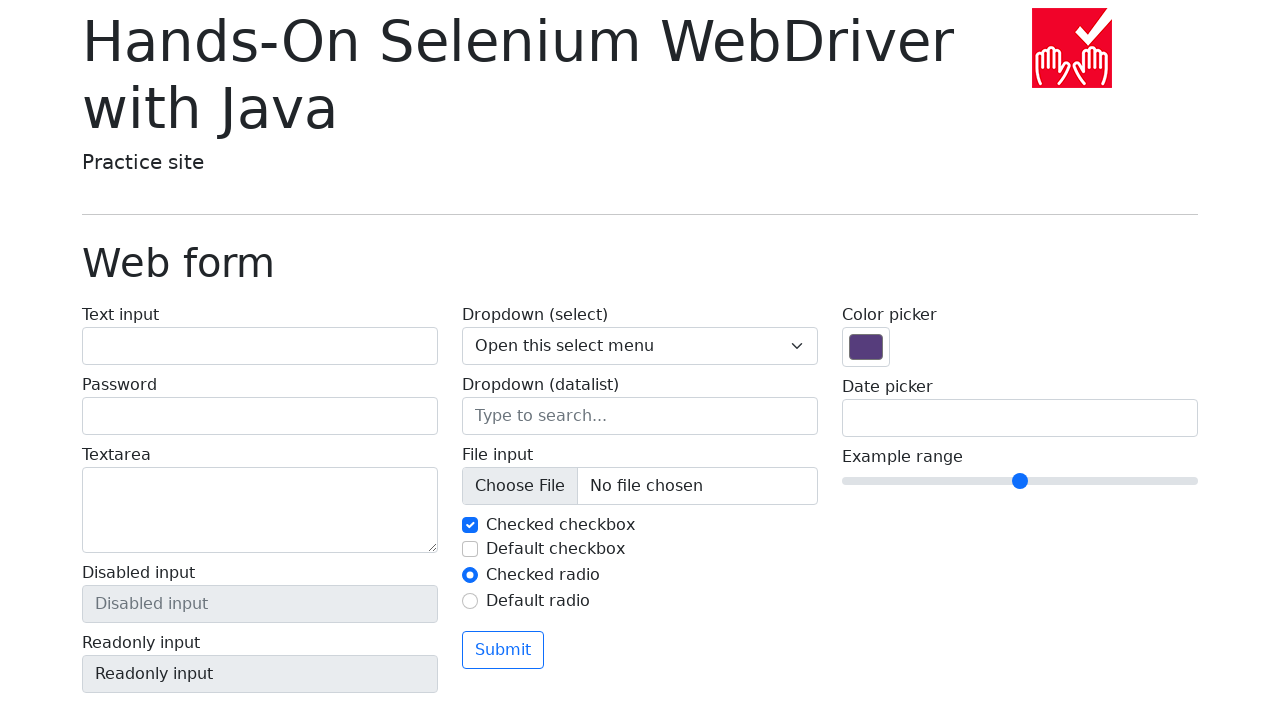

Verified page header text is 'Web form'
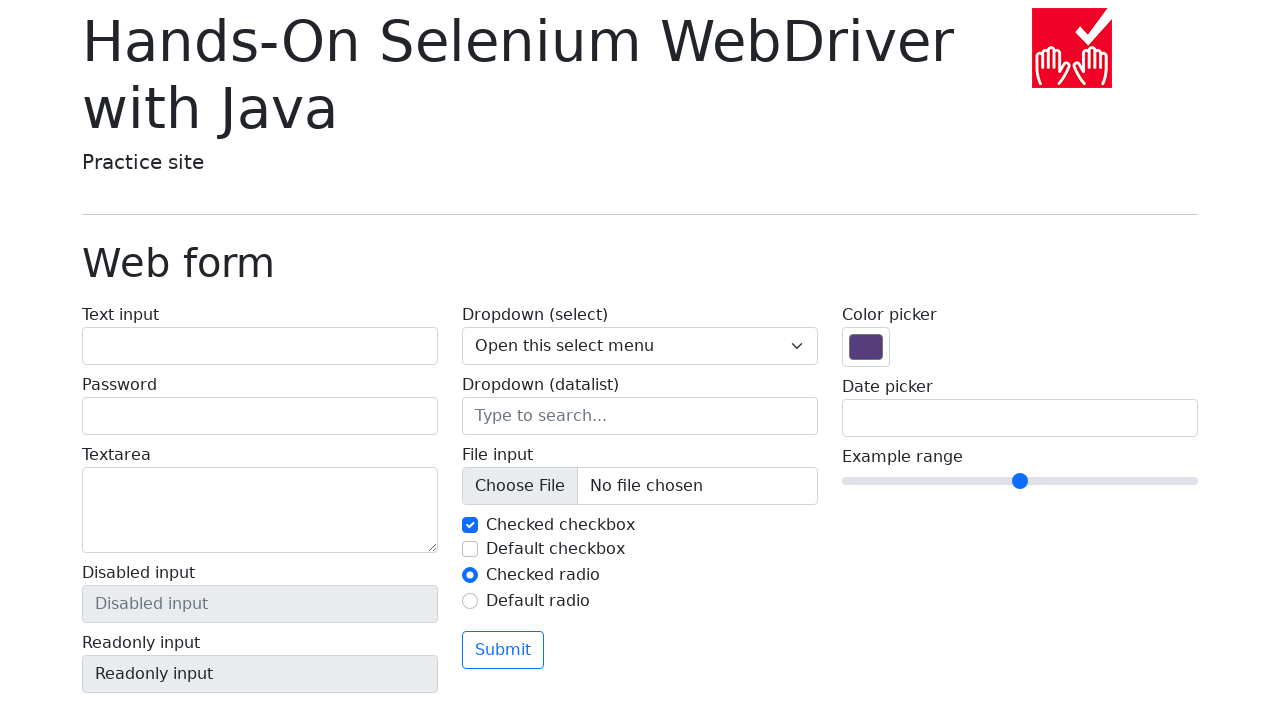

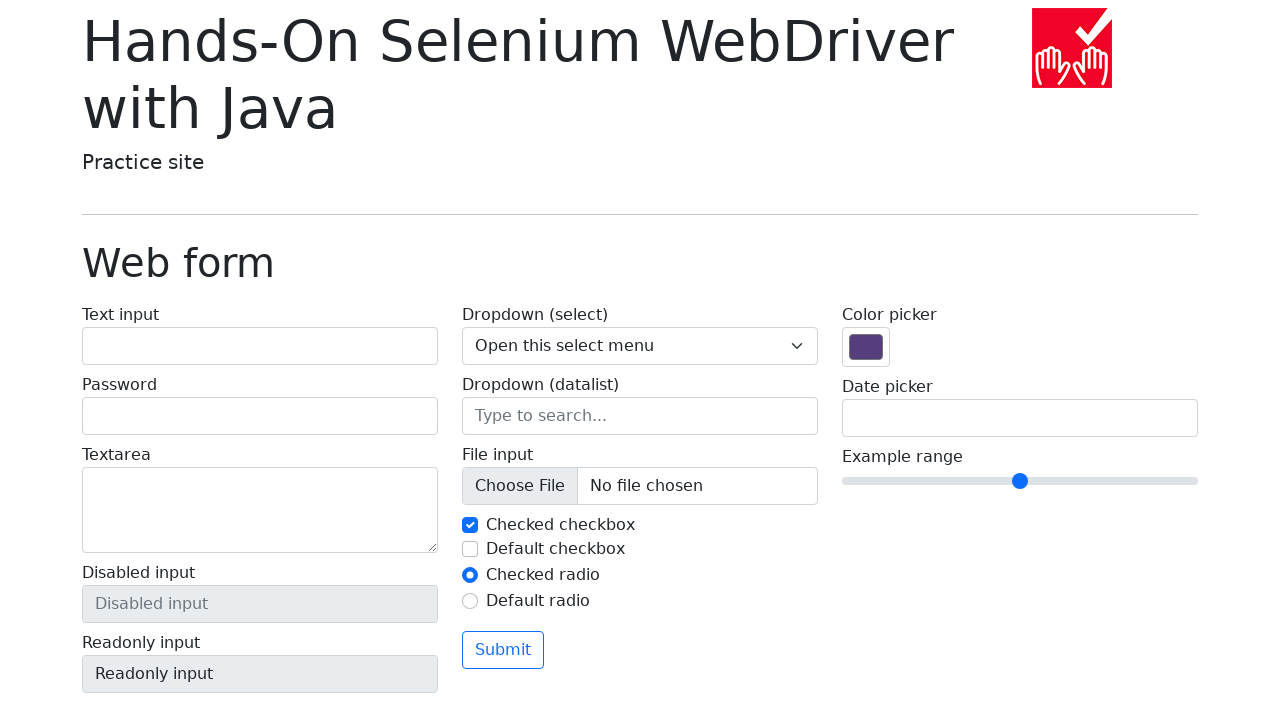